Tests entering text into a Wikipedia search input field on a test automation practice website

Starting URL: https://testautomationpractice.blogspot.com/

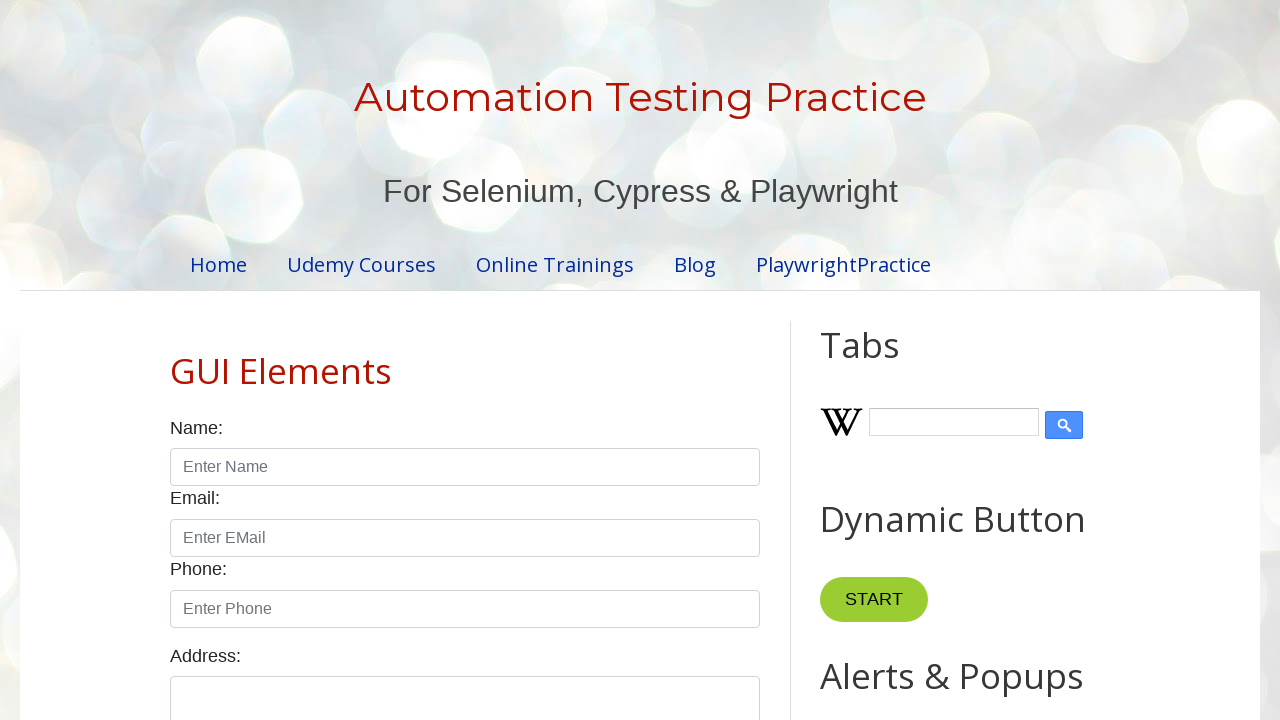

Filled Wikipedia search input field with 'Babu' on .wikipedia-search-input
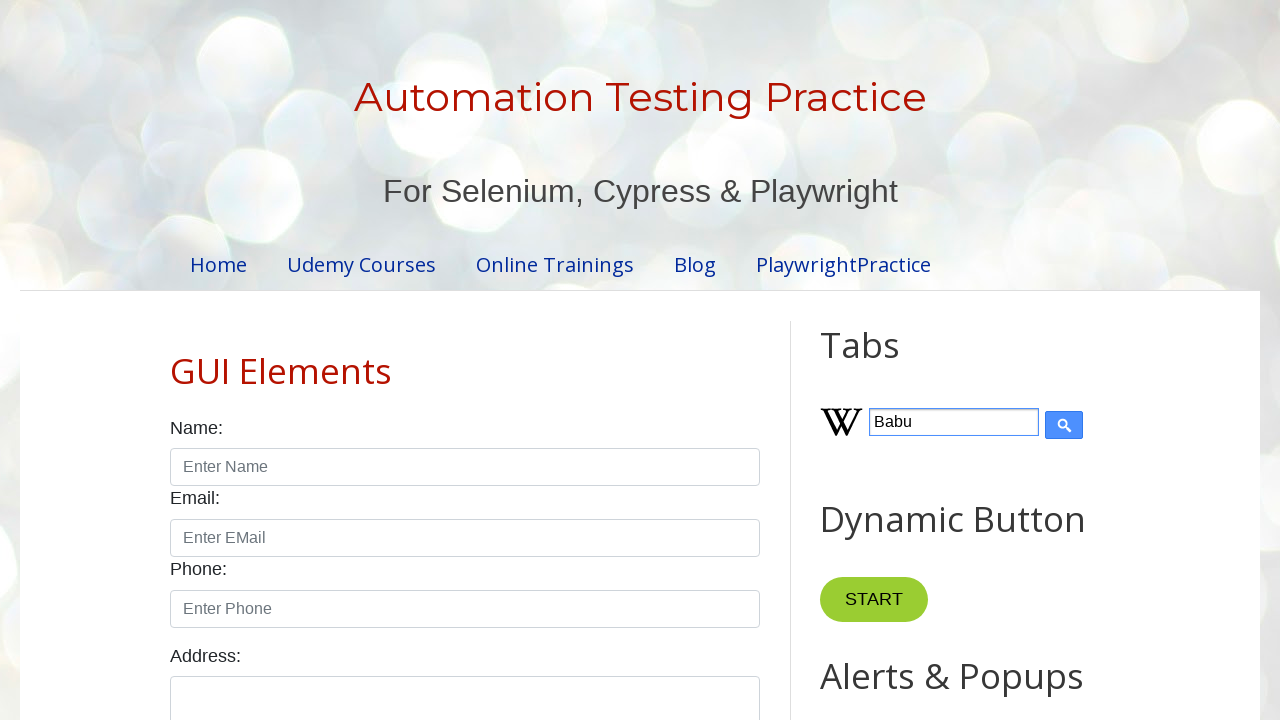

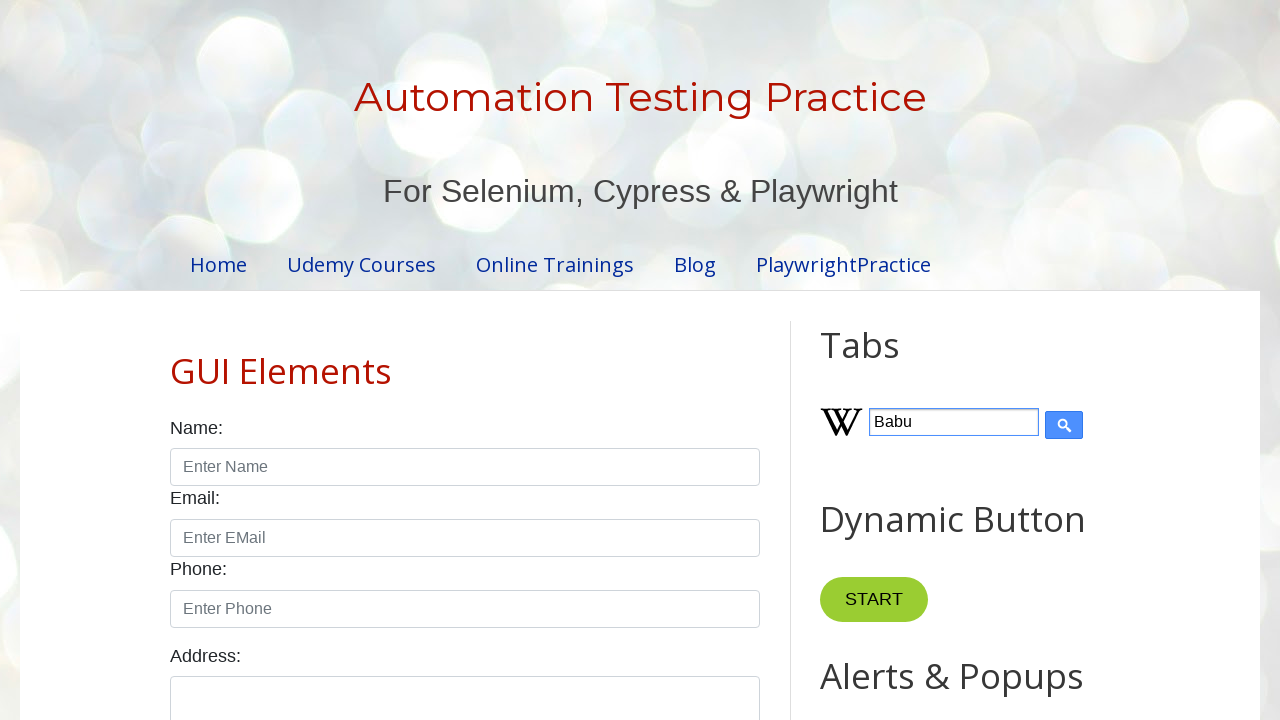